Tests date picker functionality by selecting a specific date (June 12, 2025) through the calendar widget navigation

Starting URL: https://rahulshettyacademy.com/seleniumPractise/#/offers

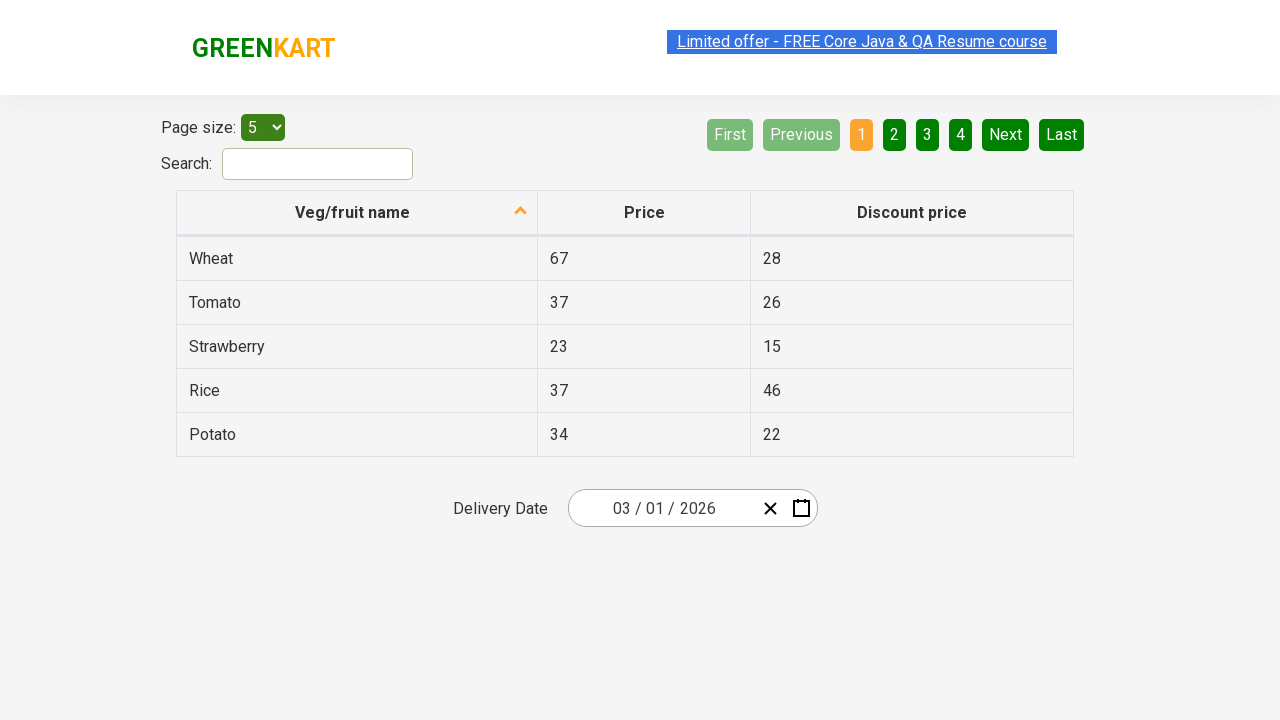

Clicked calendar button to open date picker at (801, 508) on .react-date-picker__calendar-button__icon
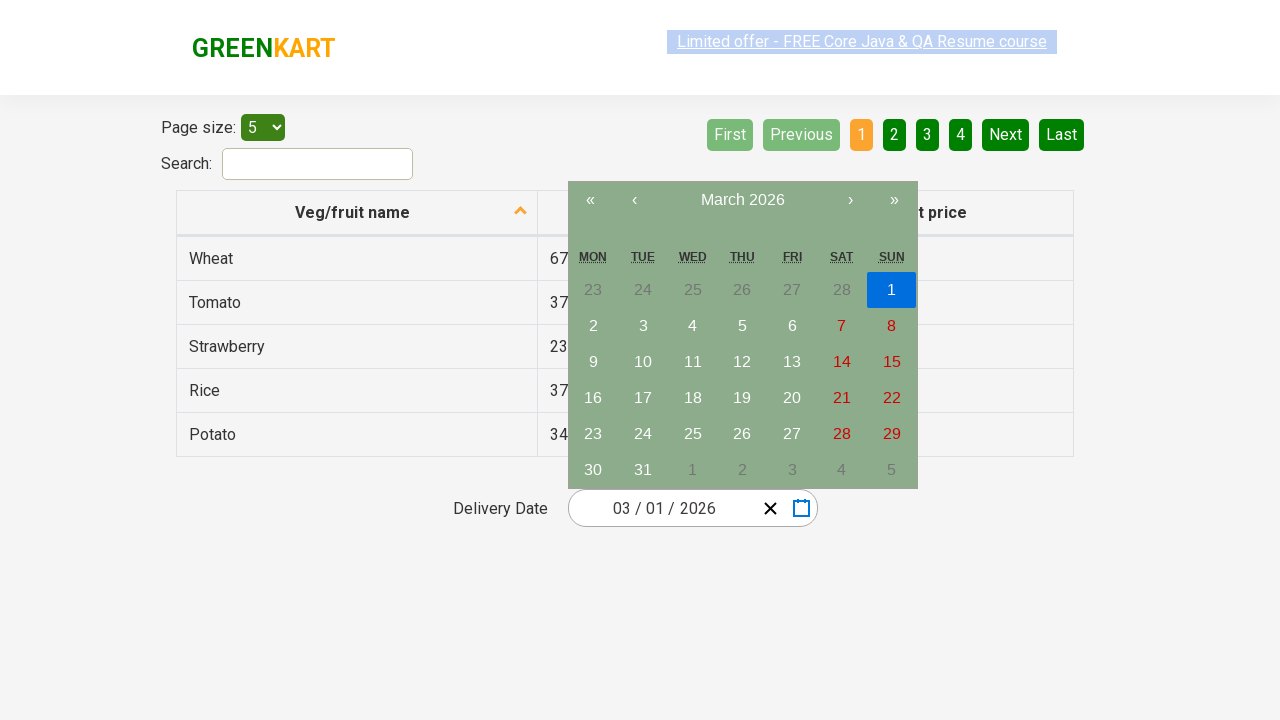

Clicked navigation label to switch to month view at (742, 200) on .react-calendar__navigation__label
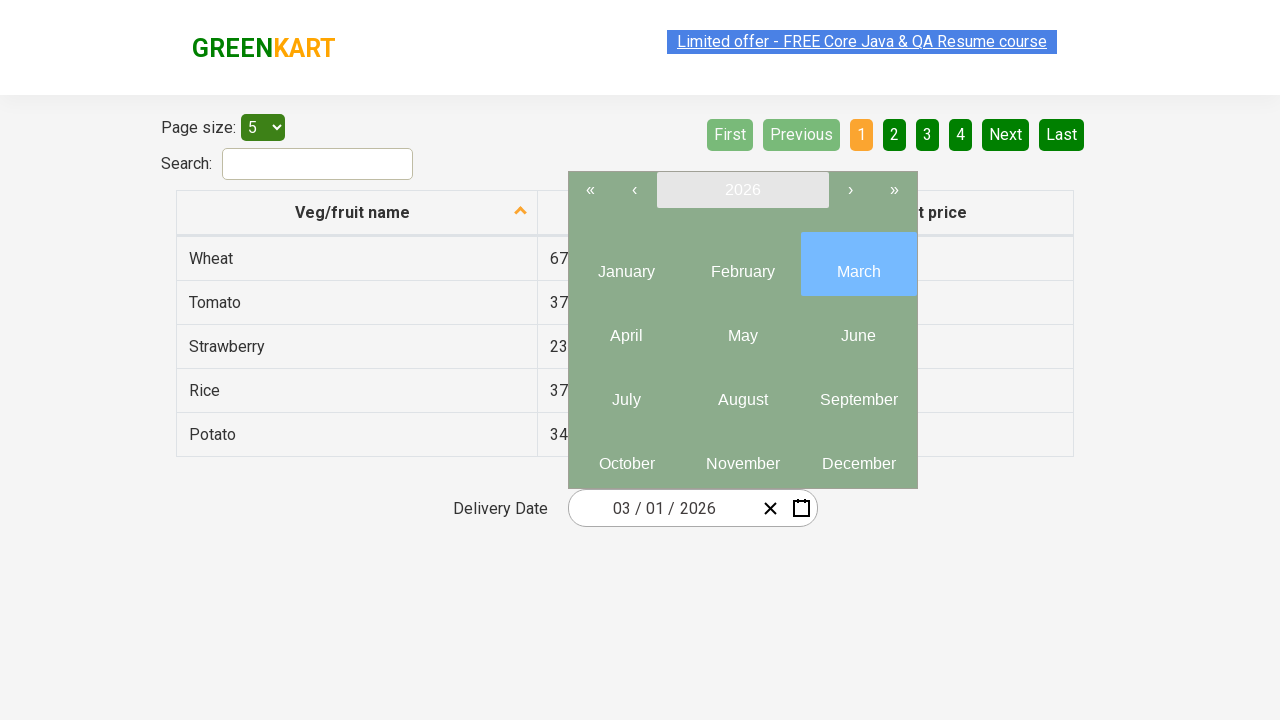

Clicked navigation label again to switch to year view at (742, 190) on .react-calendar__navigation__label
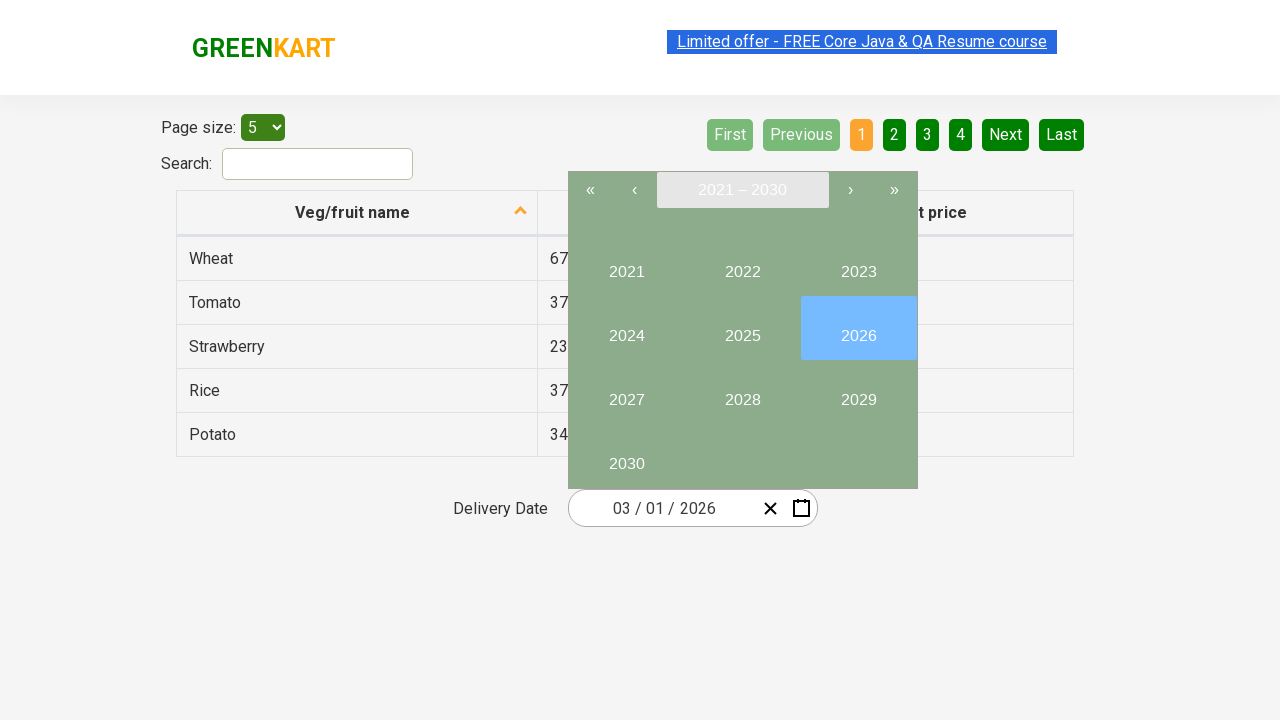

Selected year 2025 at (742, 328) on xpath=//button[text()='2025']
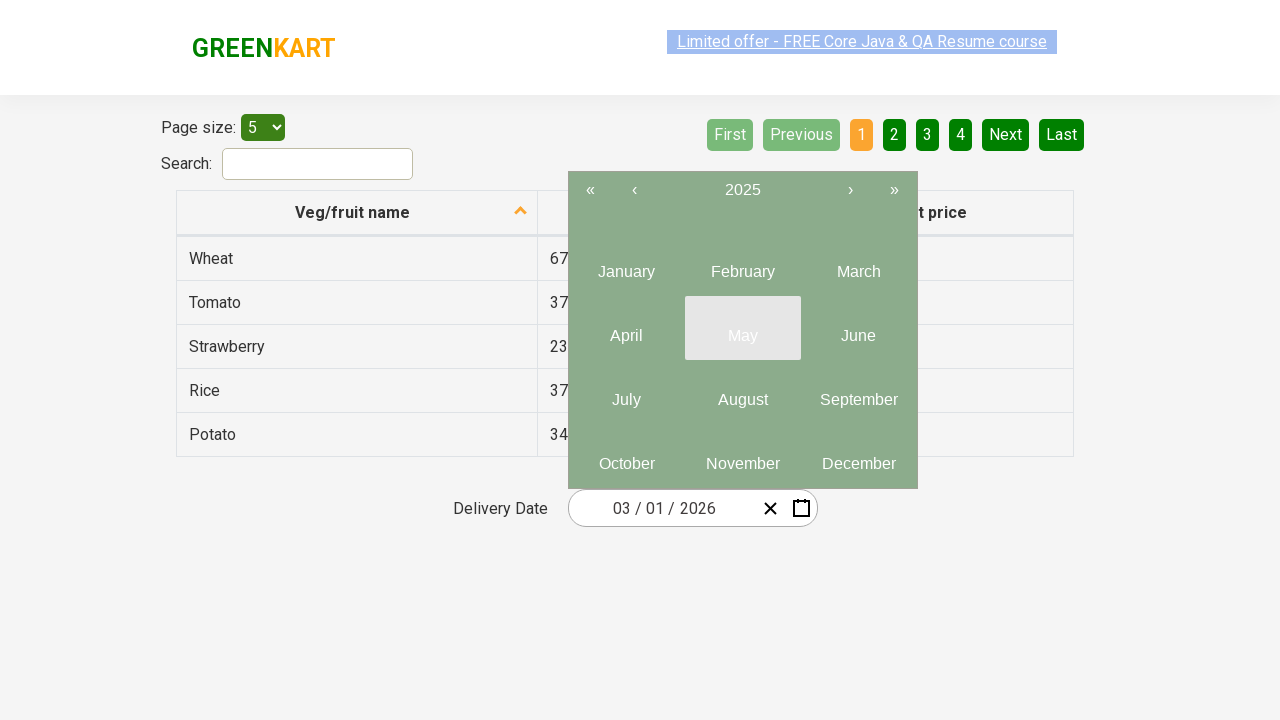

Selected June (6th month) from year view at (858, 328) on .react-calendar__year-view__months__month >> nth=5
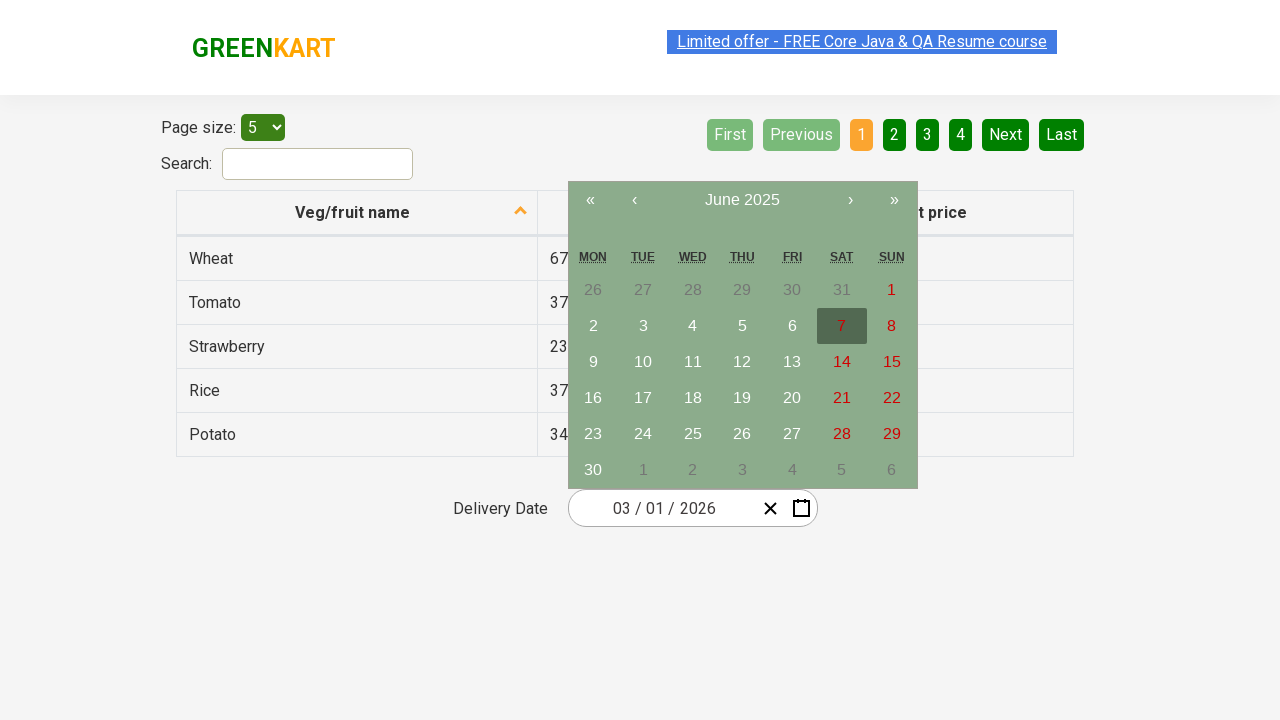

Selected date 12 from June 2025 calendar at (742, 362) on xpath=//abbr[text()='12']
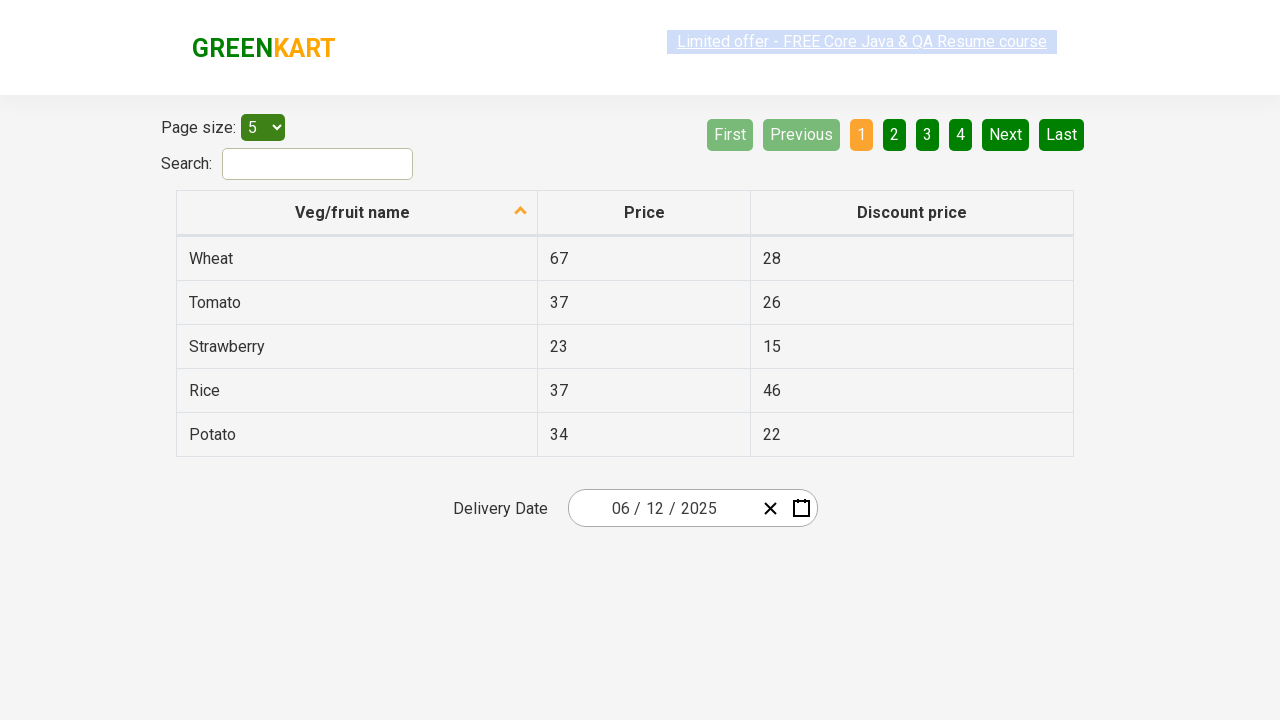

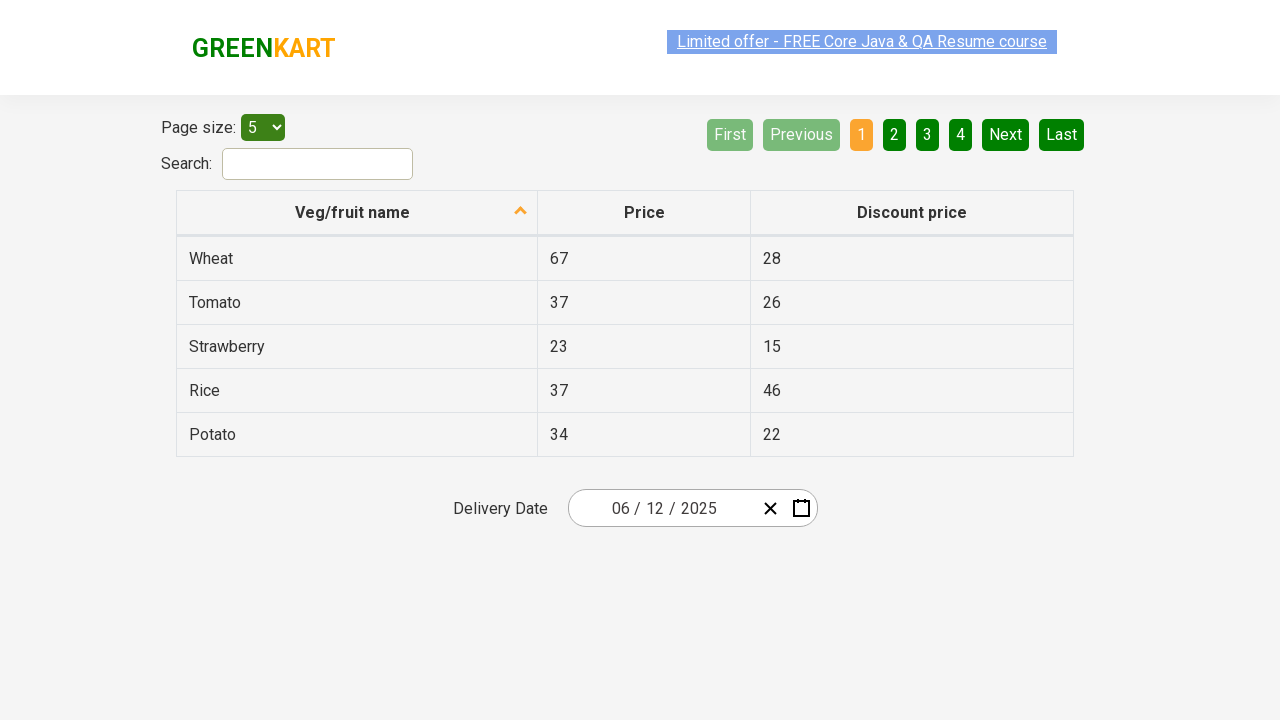